Demonstrates drag-and-drop action by dragging a source element onto a target element

Starting URL: https://crossbrowsertesting.github.io/drag-and-drop

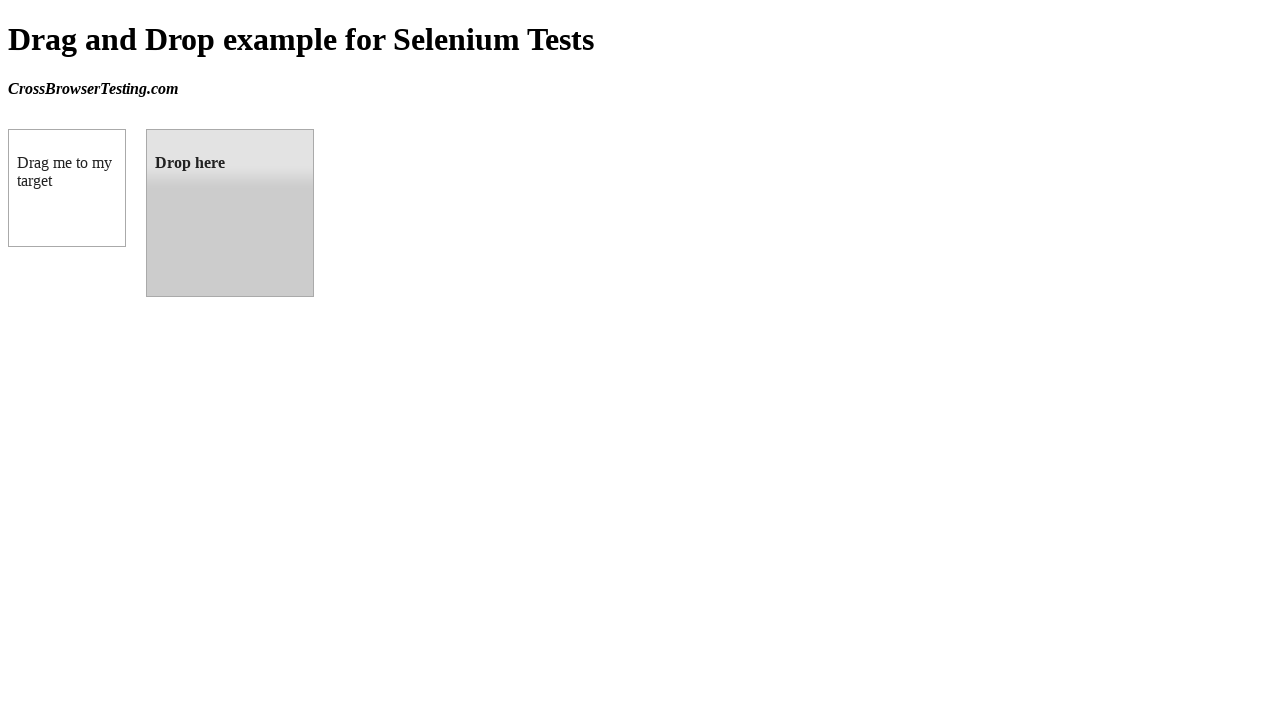

Navigated to drag-and-drop demo page
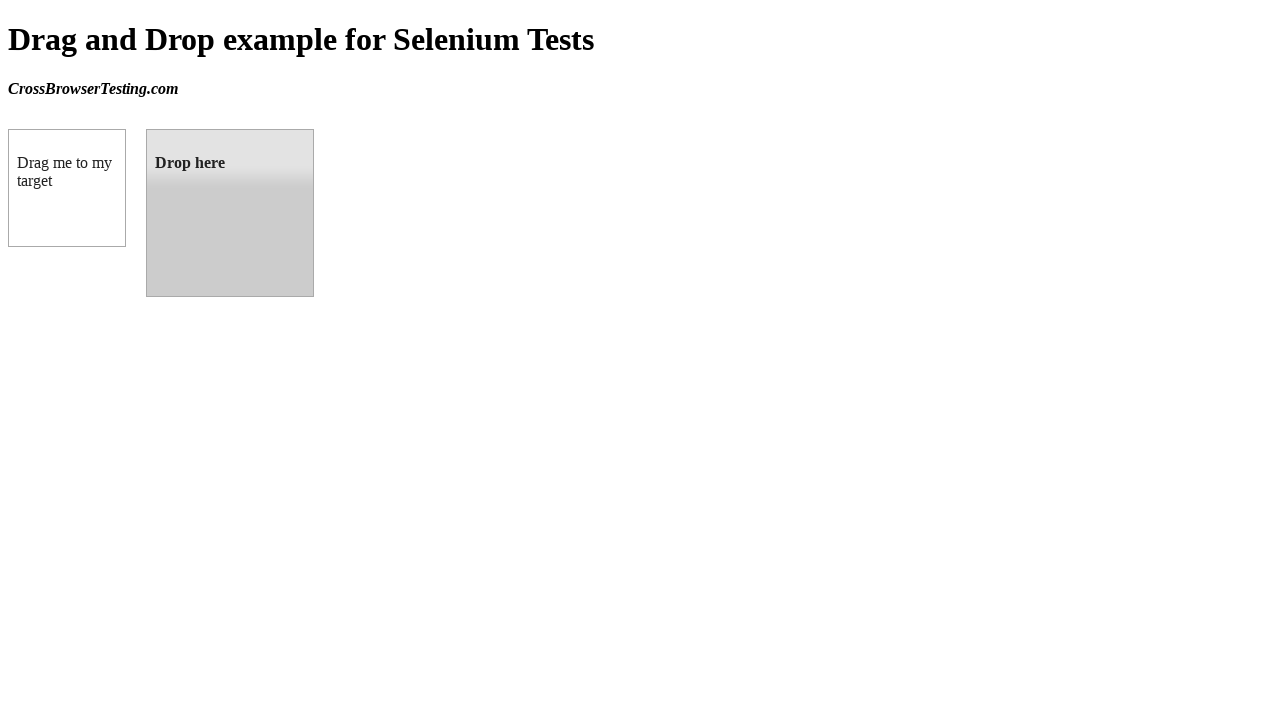

Located draggable source element
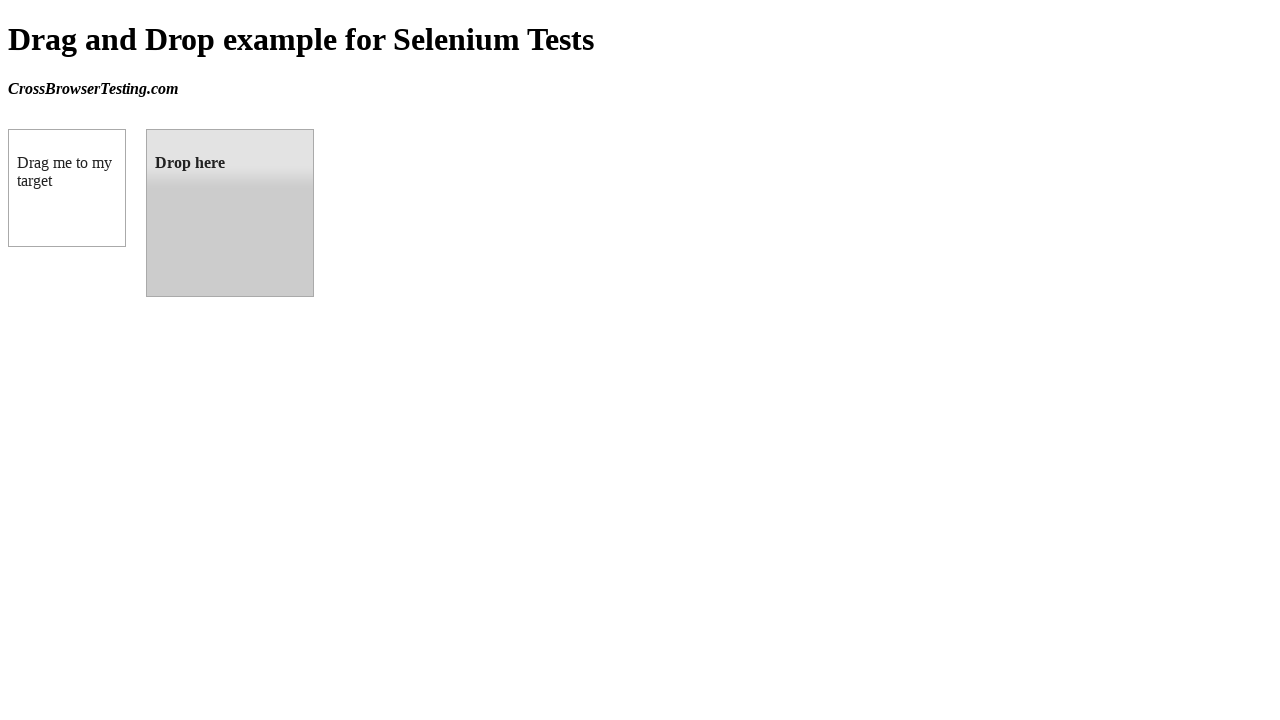

Located droppable target element
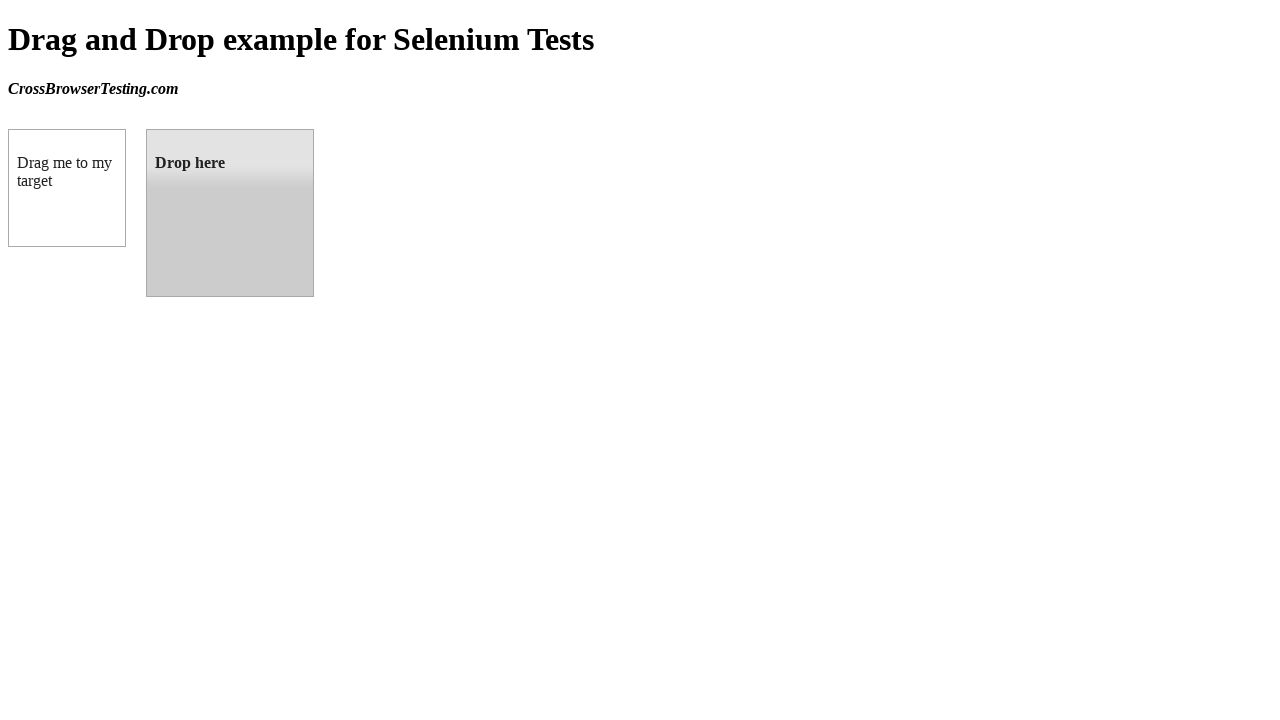

Dragged source element onto target element at (230, 213)
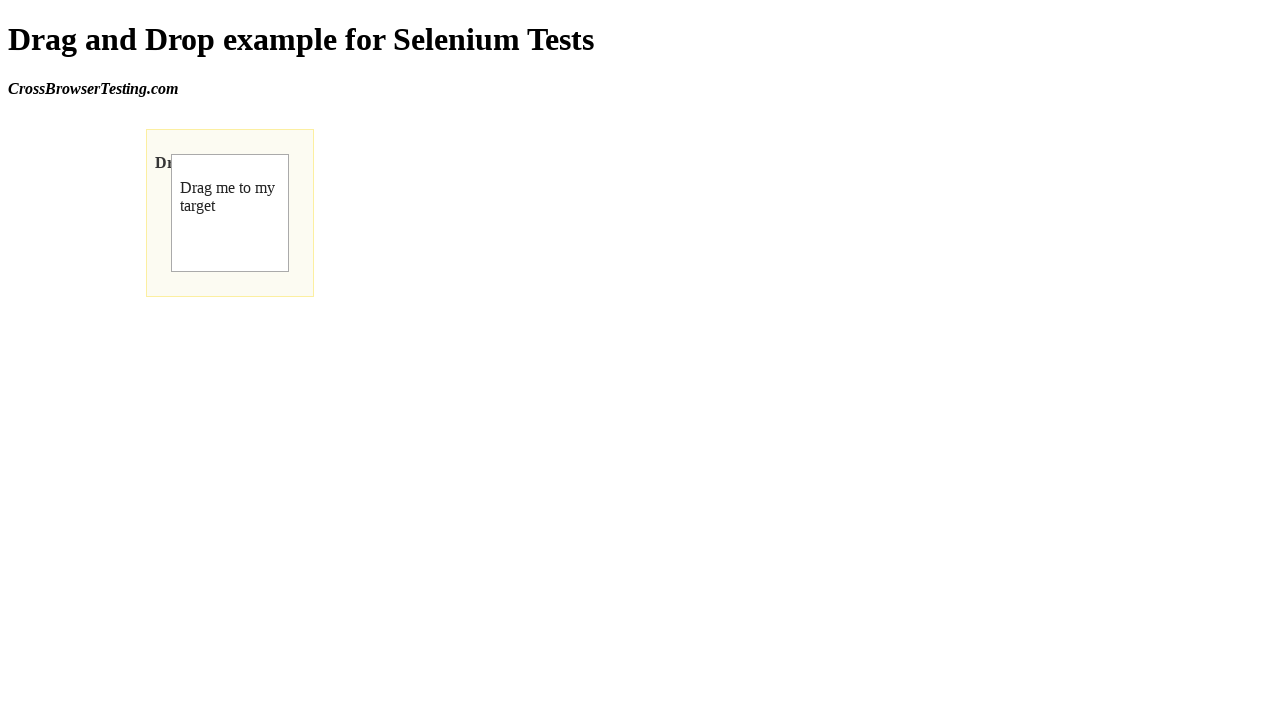

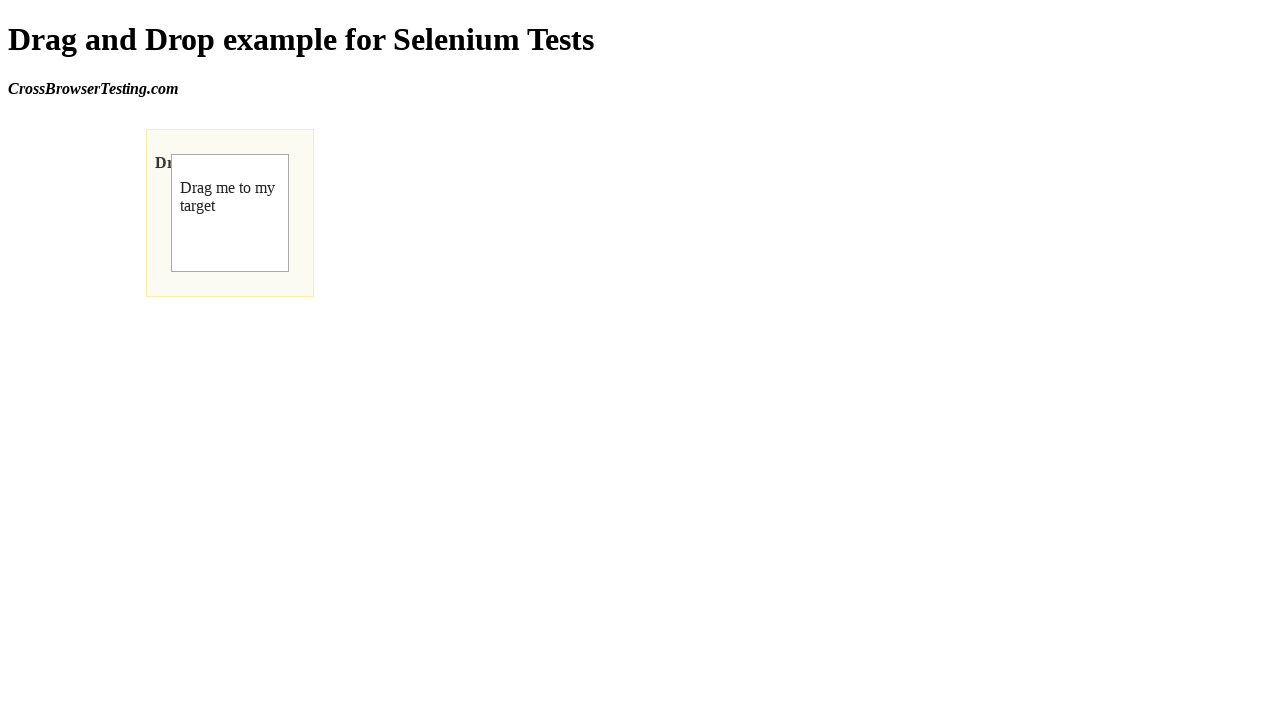